Opens OpenCart website, then creates a new tab and navigates to OrangeHRM website in the new tab

Starting URL: https://www.opencart.com/

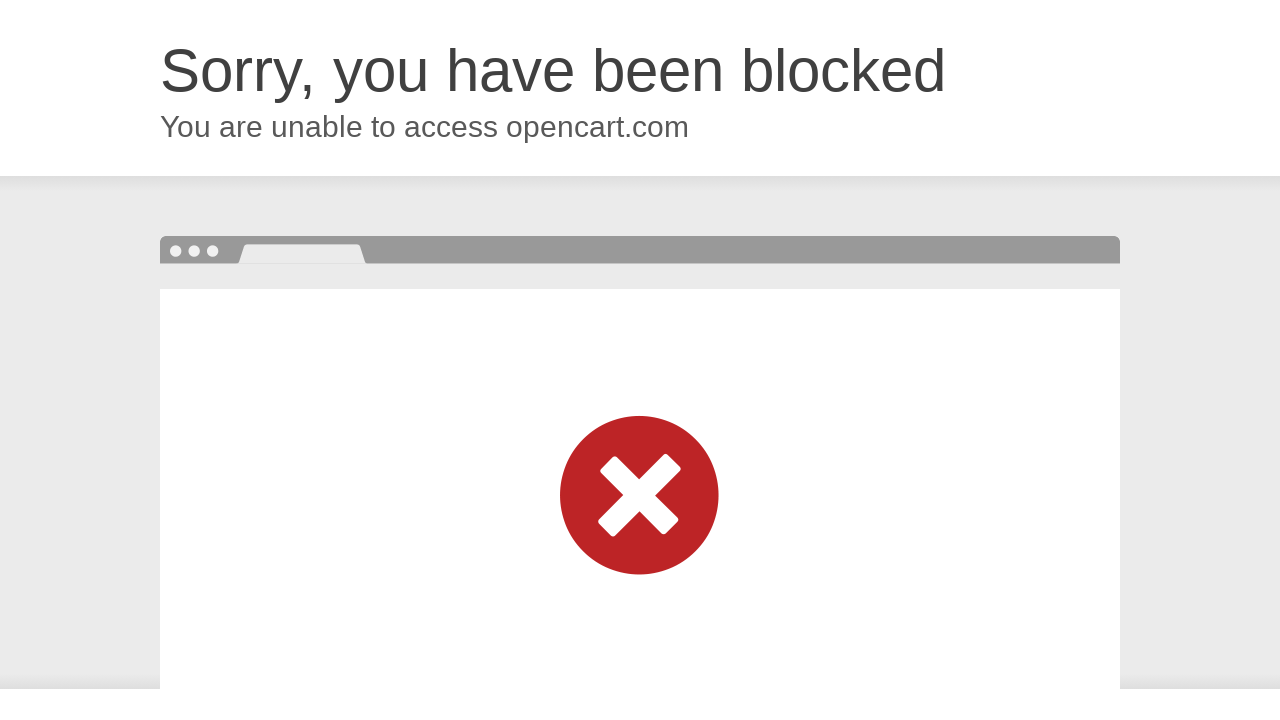

Navigated to OpenCart website at https://www.opencart.com/
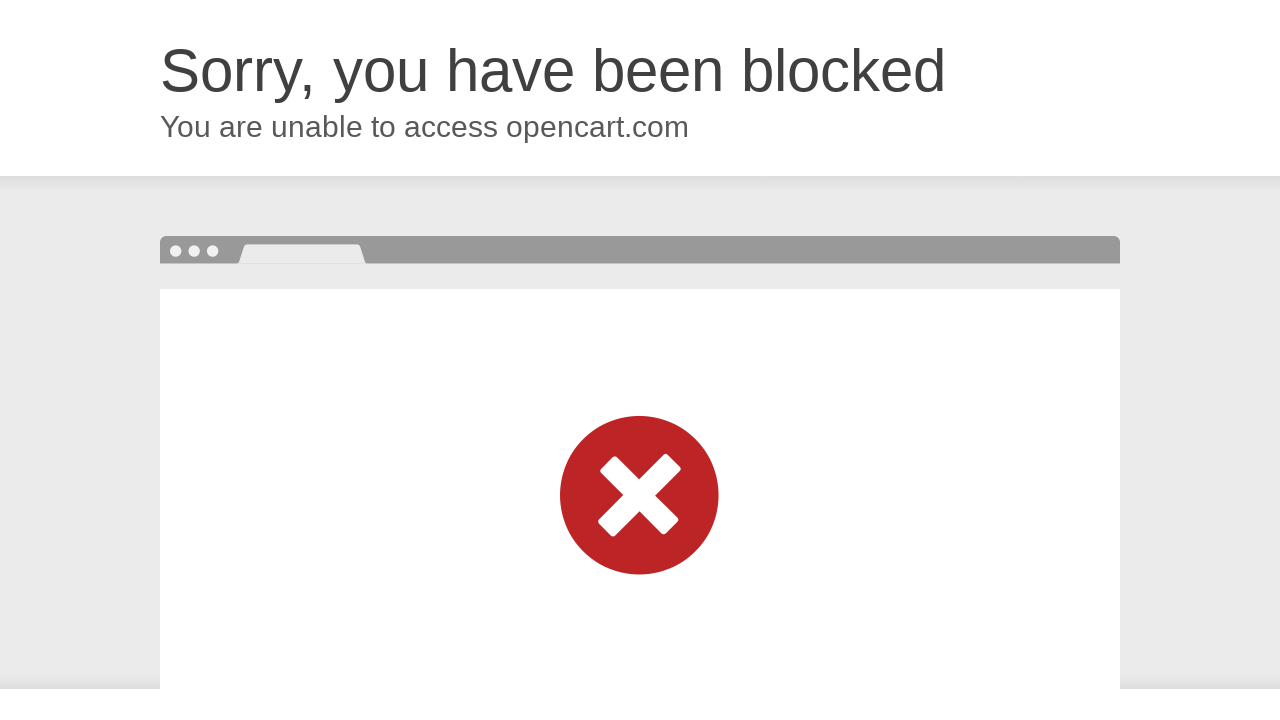

Created a new tab
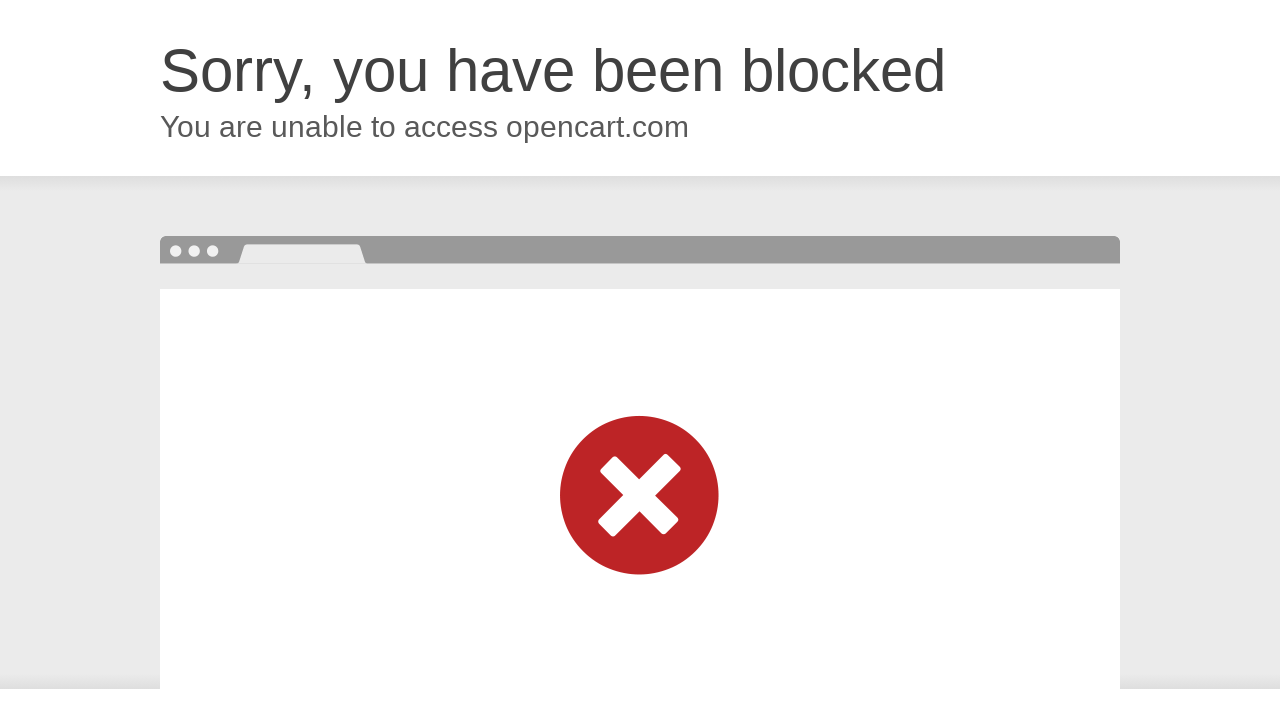

Navigated to OrangeHRM website at https://orangehrm.com/ in the new tab
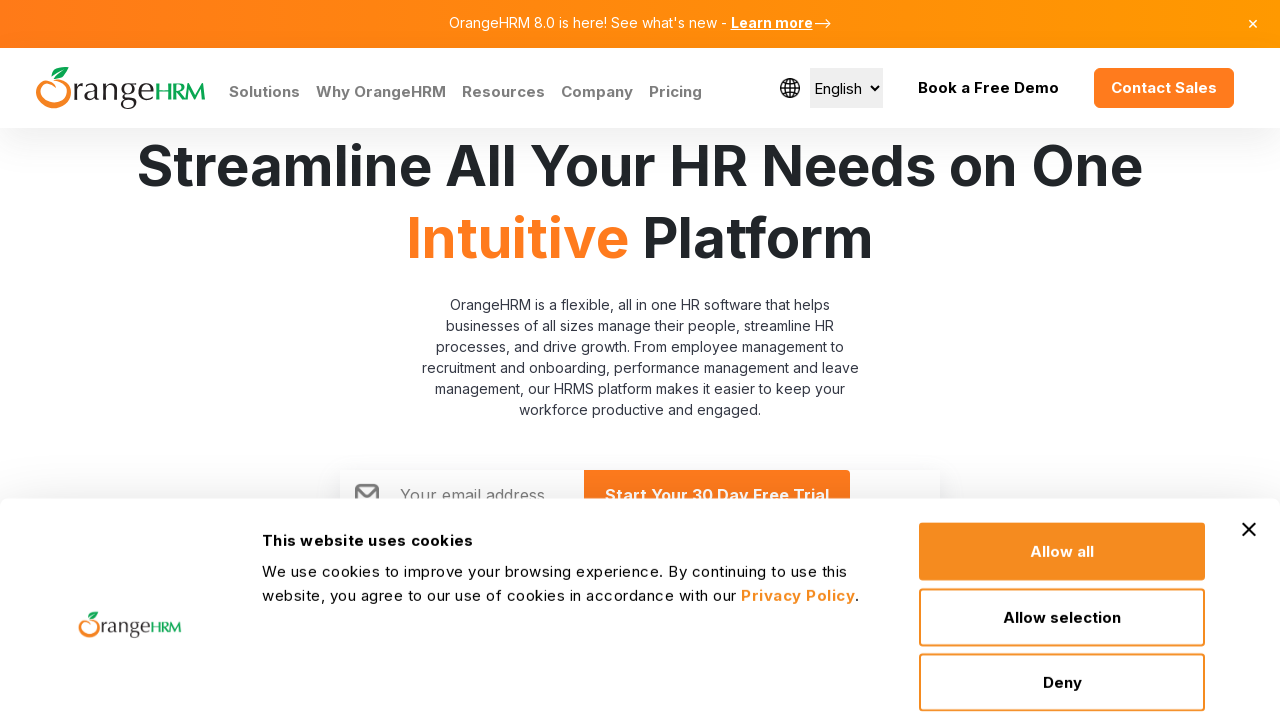

Both tabs remain open with OpenCart and OrangeHRM websites loaded
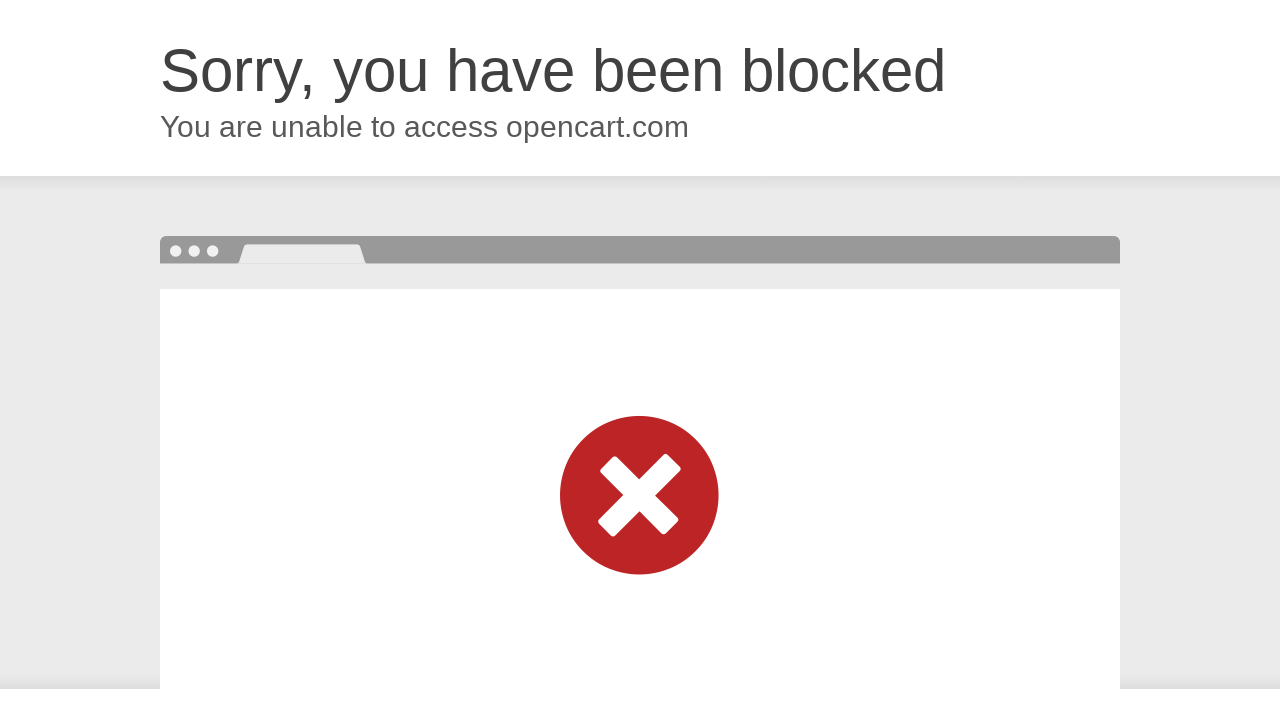

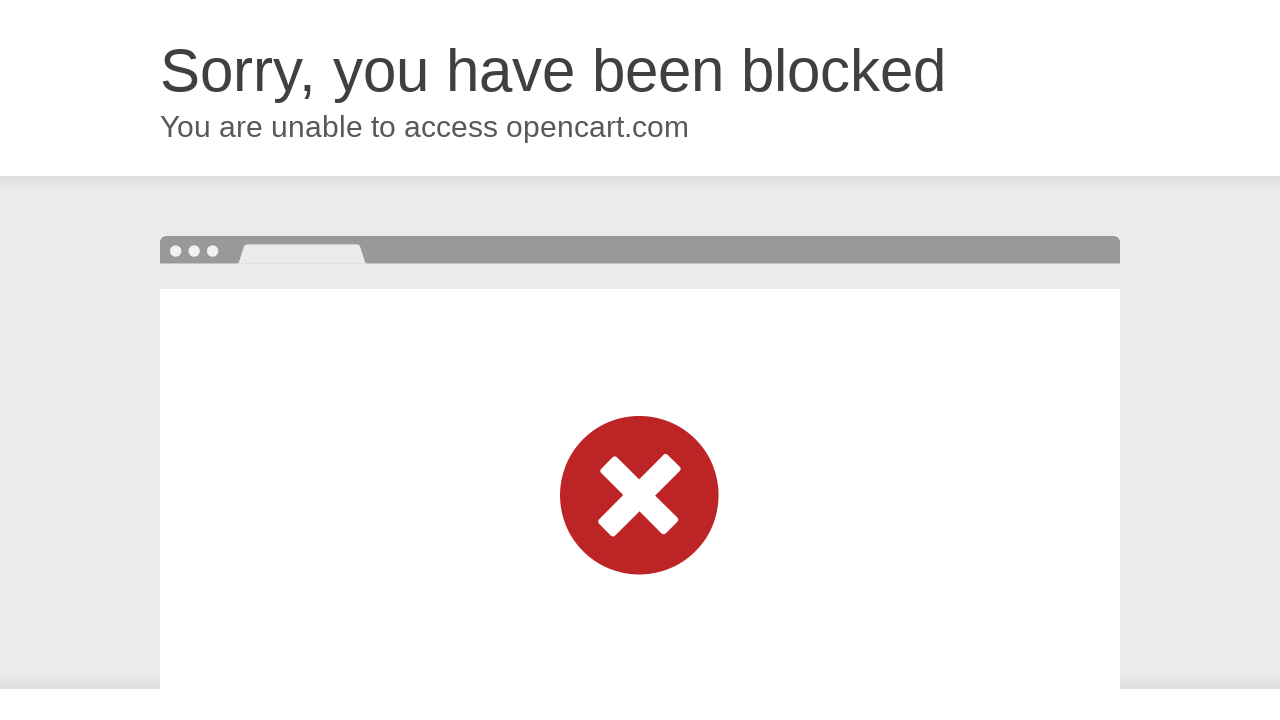